Adds a new record to the web table by filling out all fields in the registration form

Starting URL: https://demoqa.com/webtables

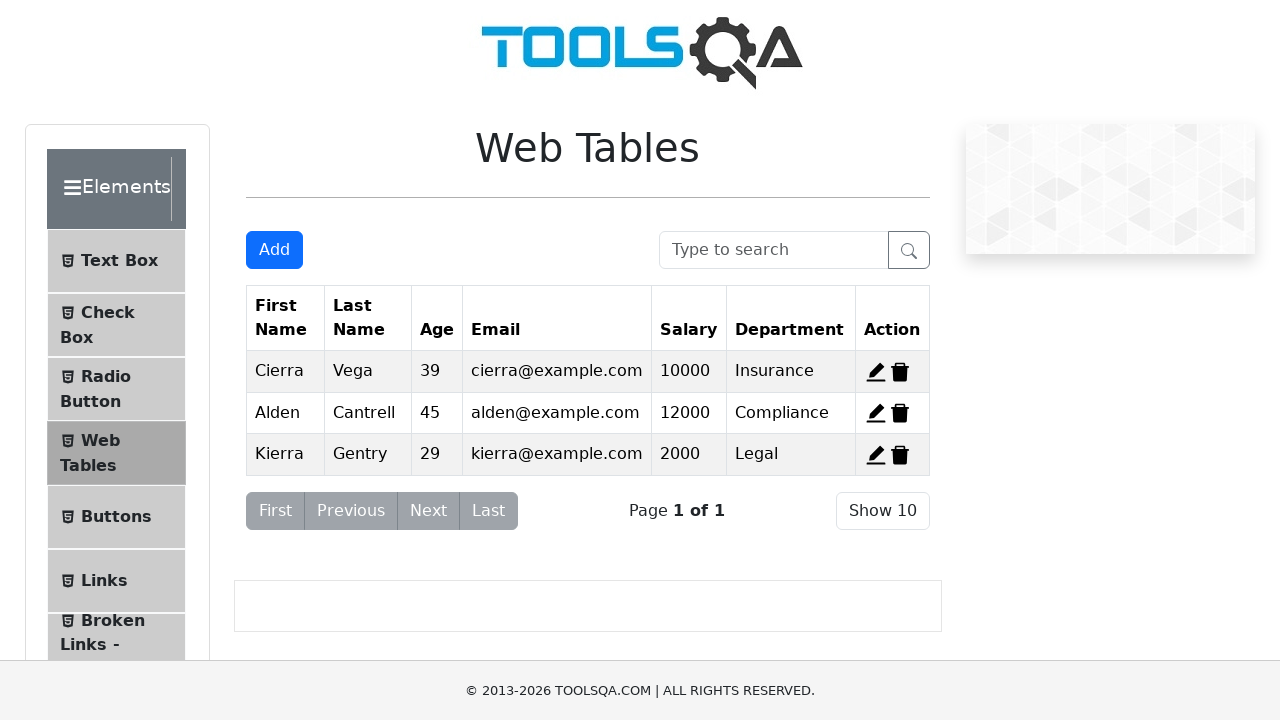

Clicked Add button to open registration form at (274, 250) on #addNewRecordButton
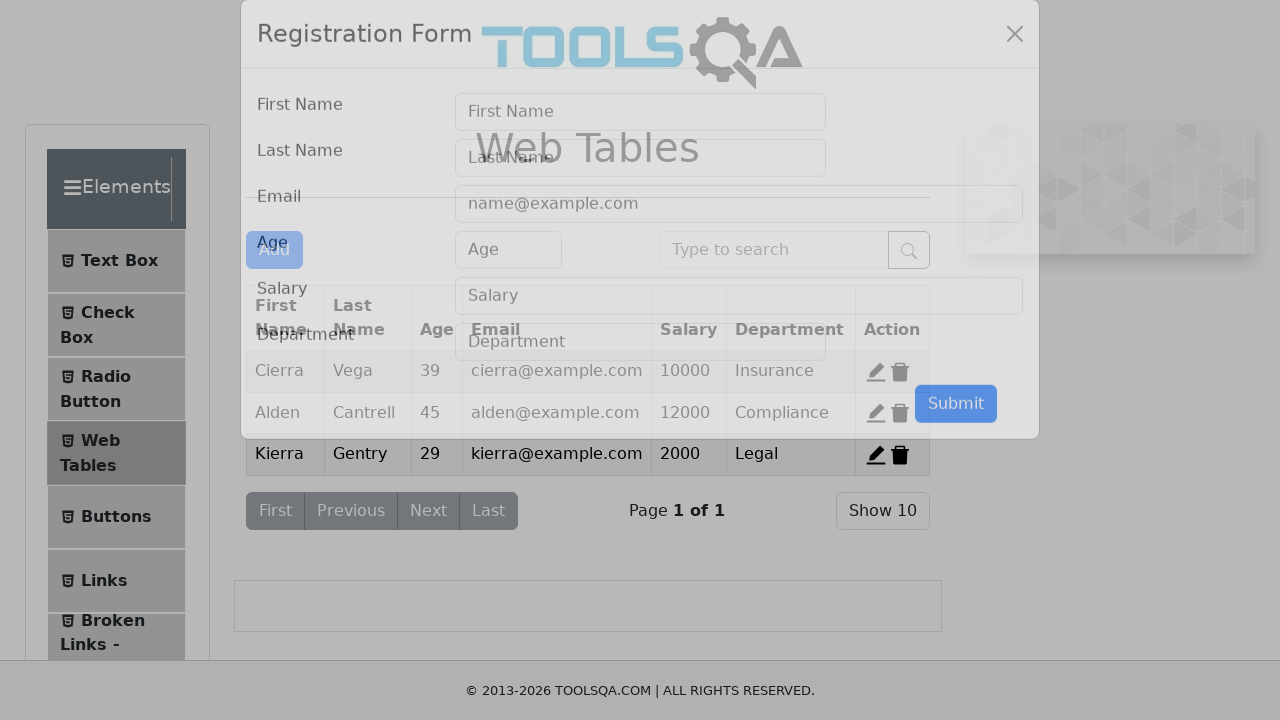

Clicked first name field at (640, 141) on #firstName
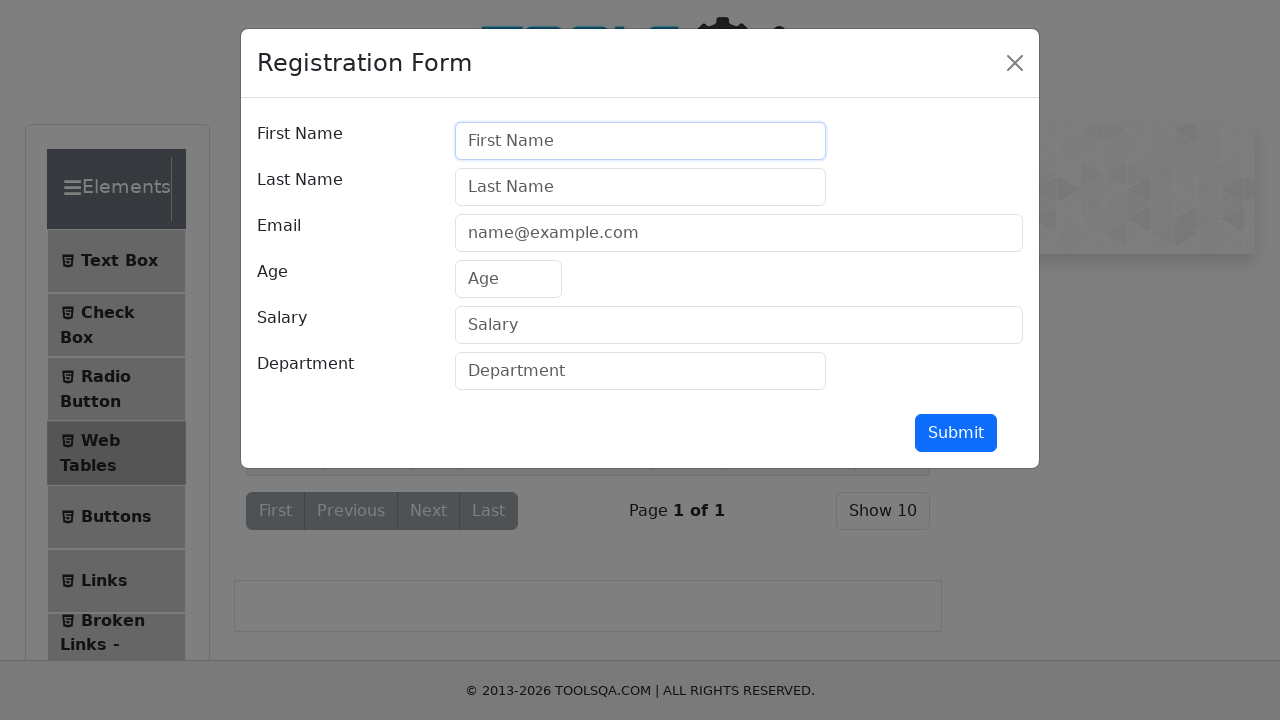

Filled first name with 'Eliz' on #firstName
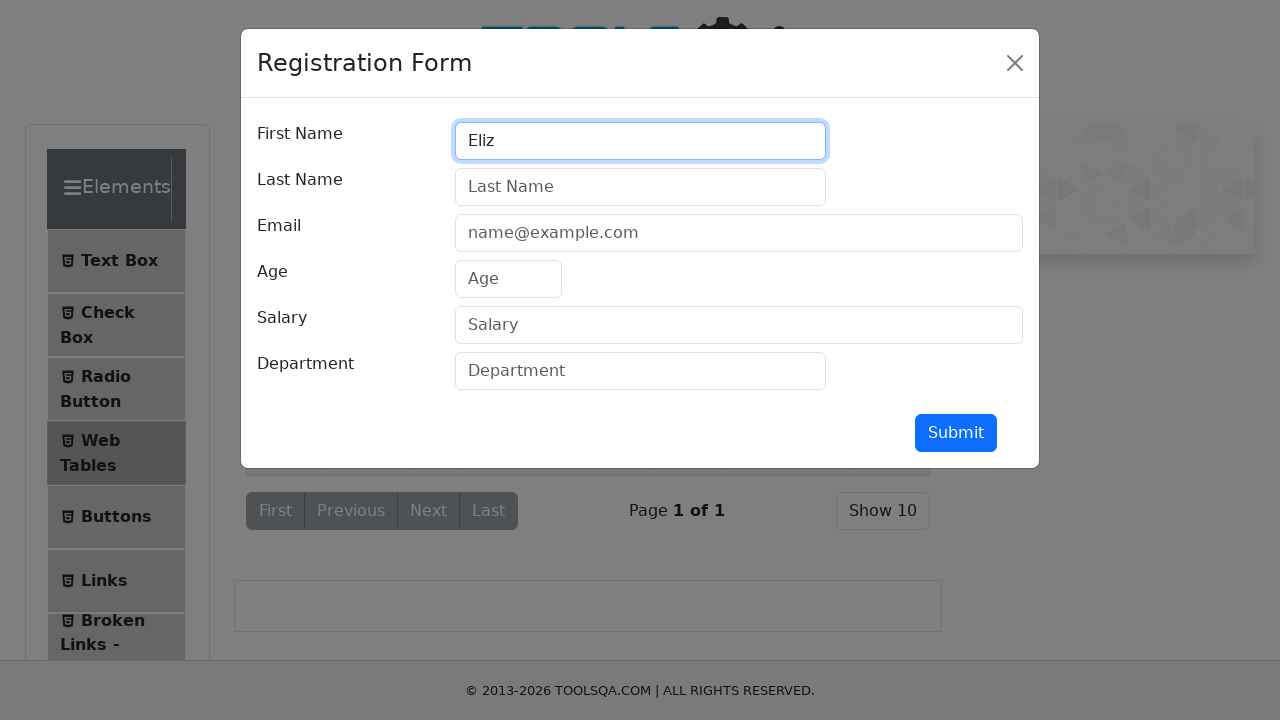

Clicked last name field at (640, 187) on #lastName
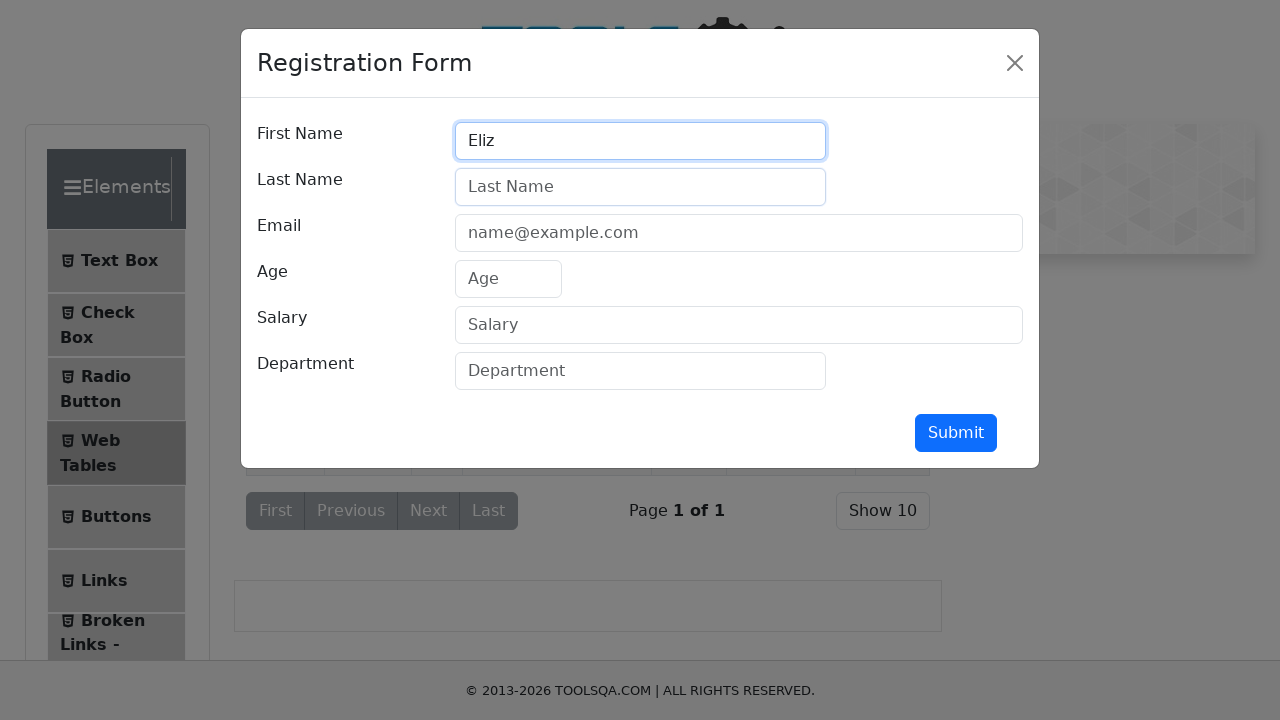

Filled last name with 'Curtnazar' on #lastName
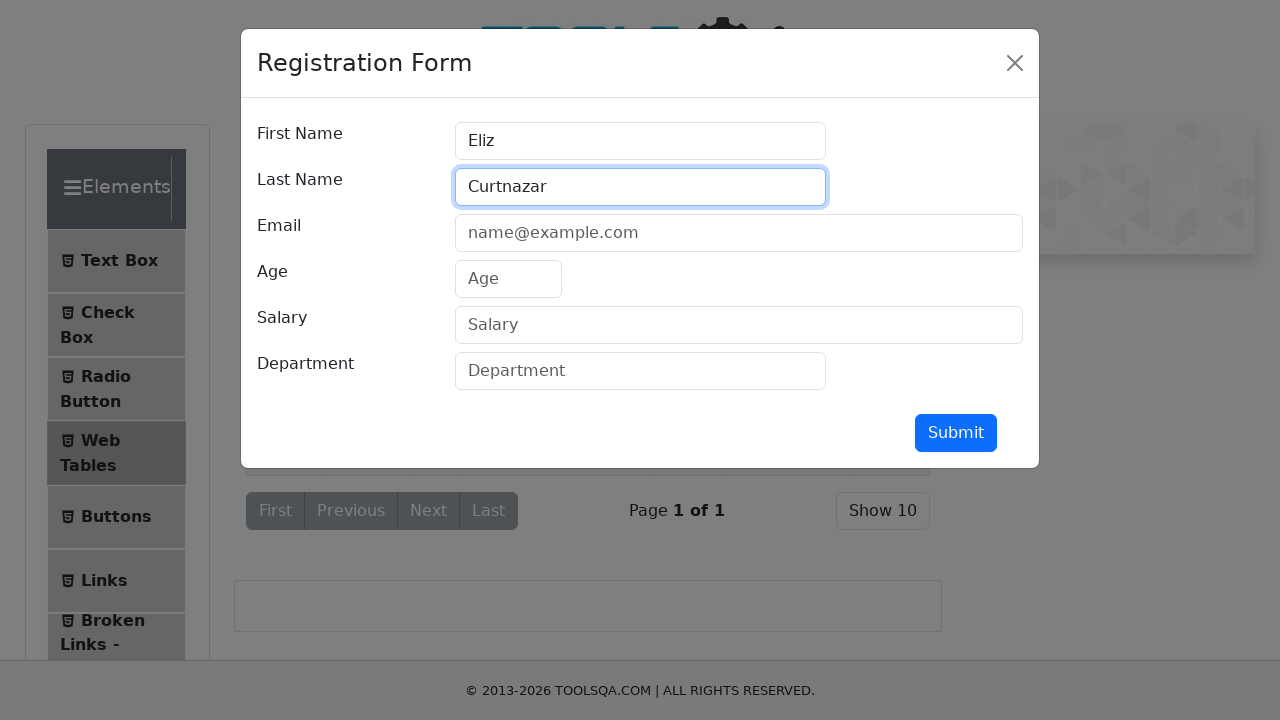

Clicked email field at (739, 233) on #userEmail
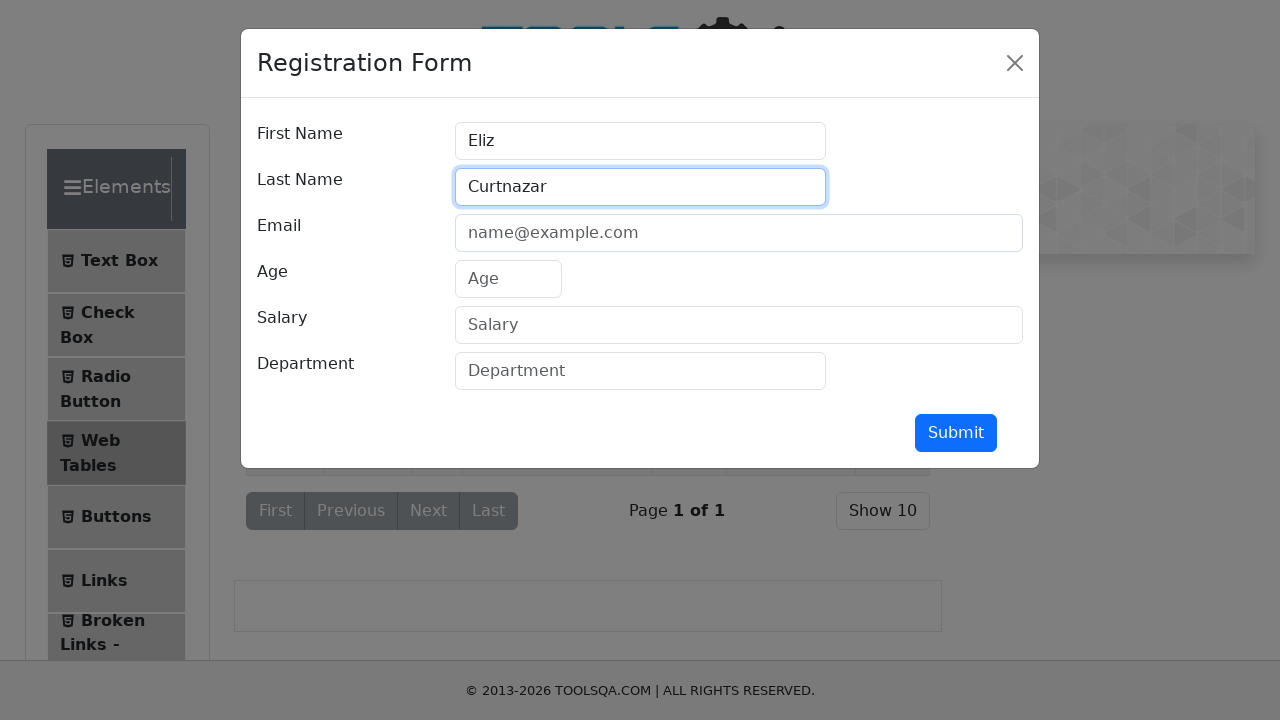

Filled email with 'eliz_rts_91@hotmail.com' on #userEmail
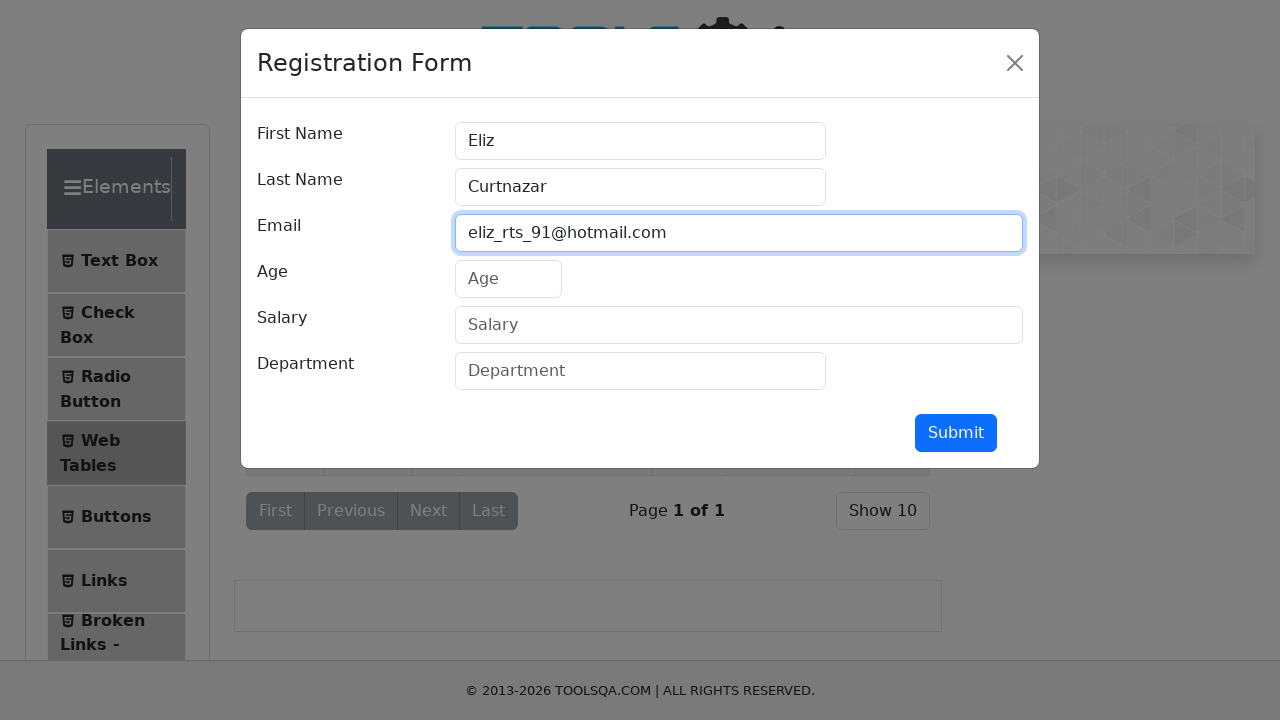

Clicked age field at (508, 279) on #age
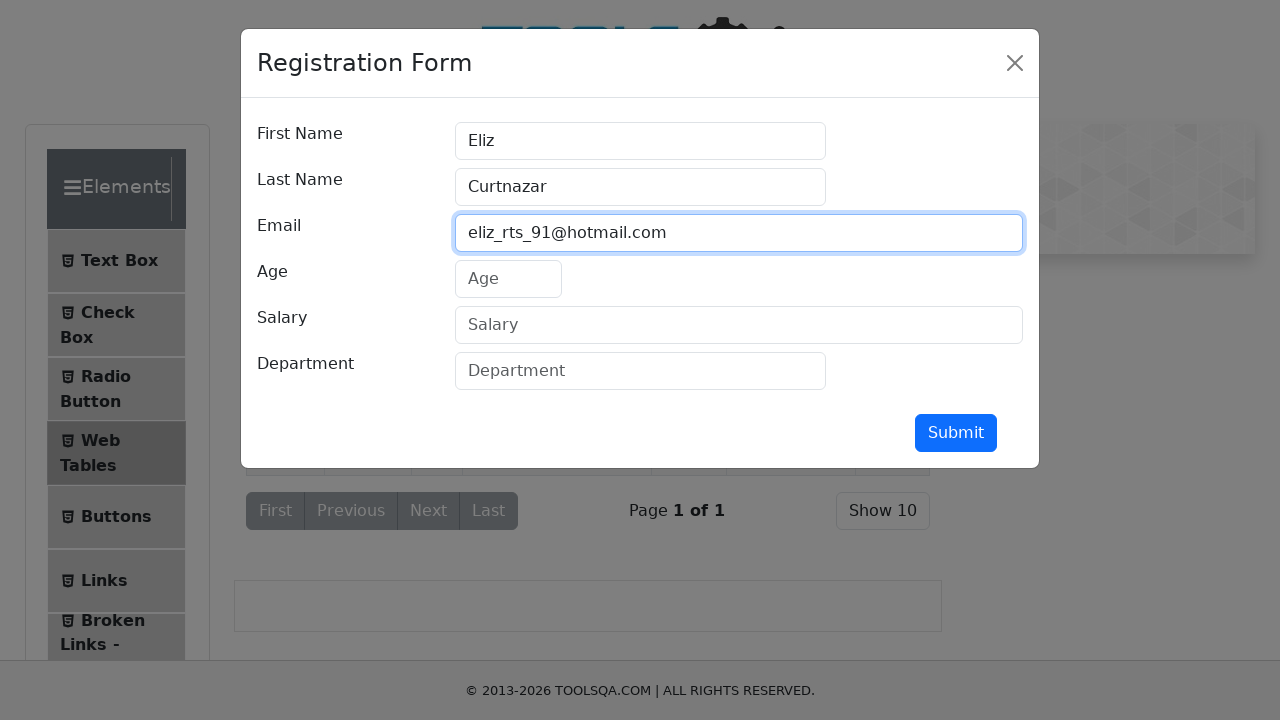

Filled age with '31' on #age
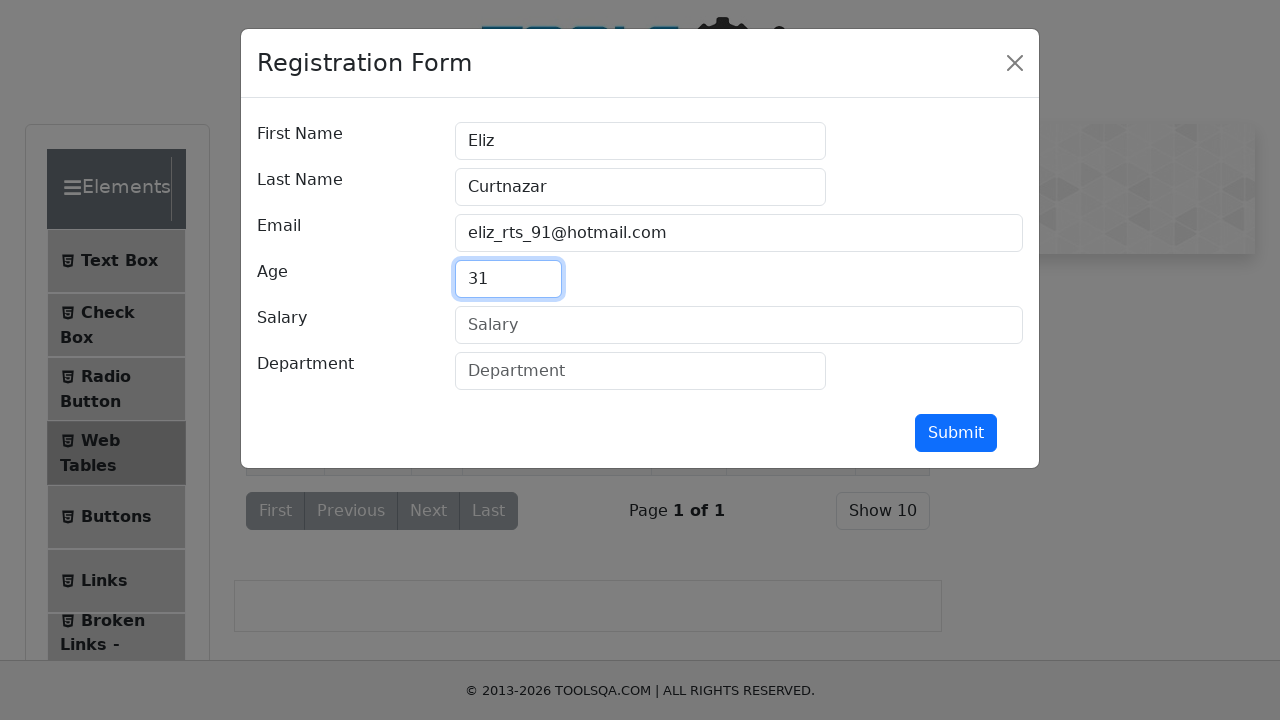

Clicked salary field at (739, 325) on #salary
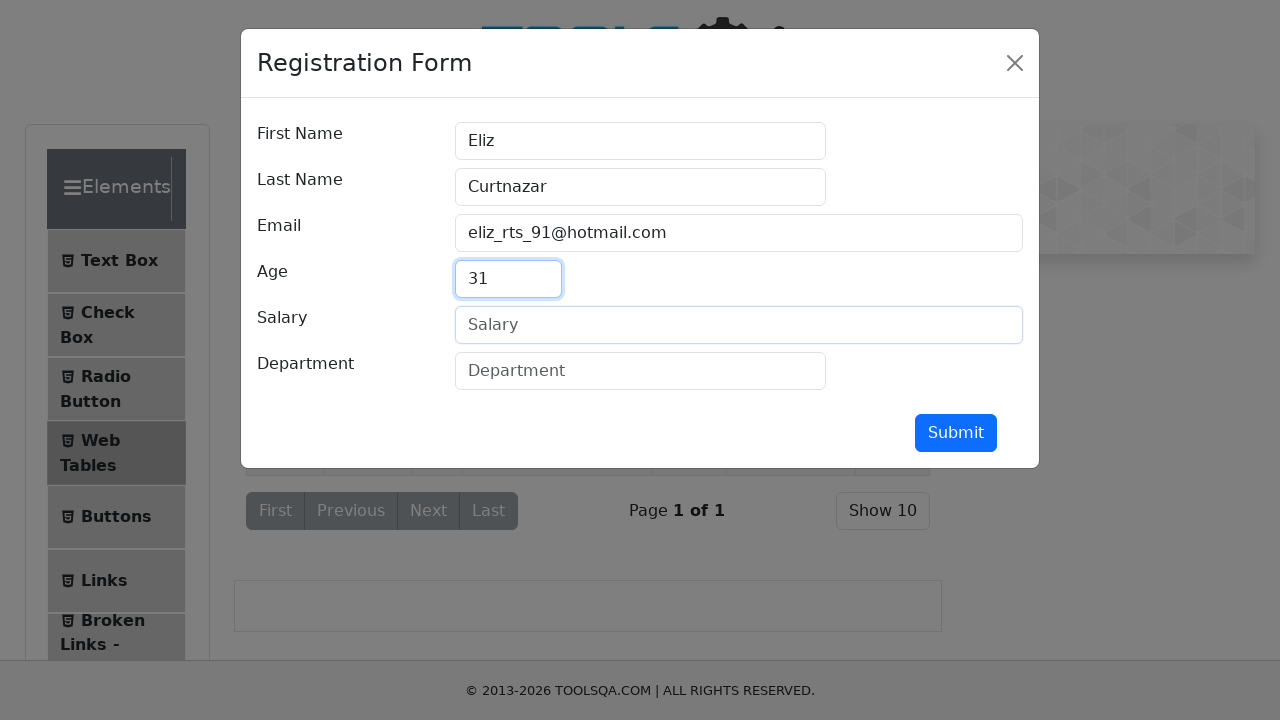

Filled salary with '1800' on #salary
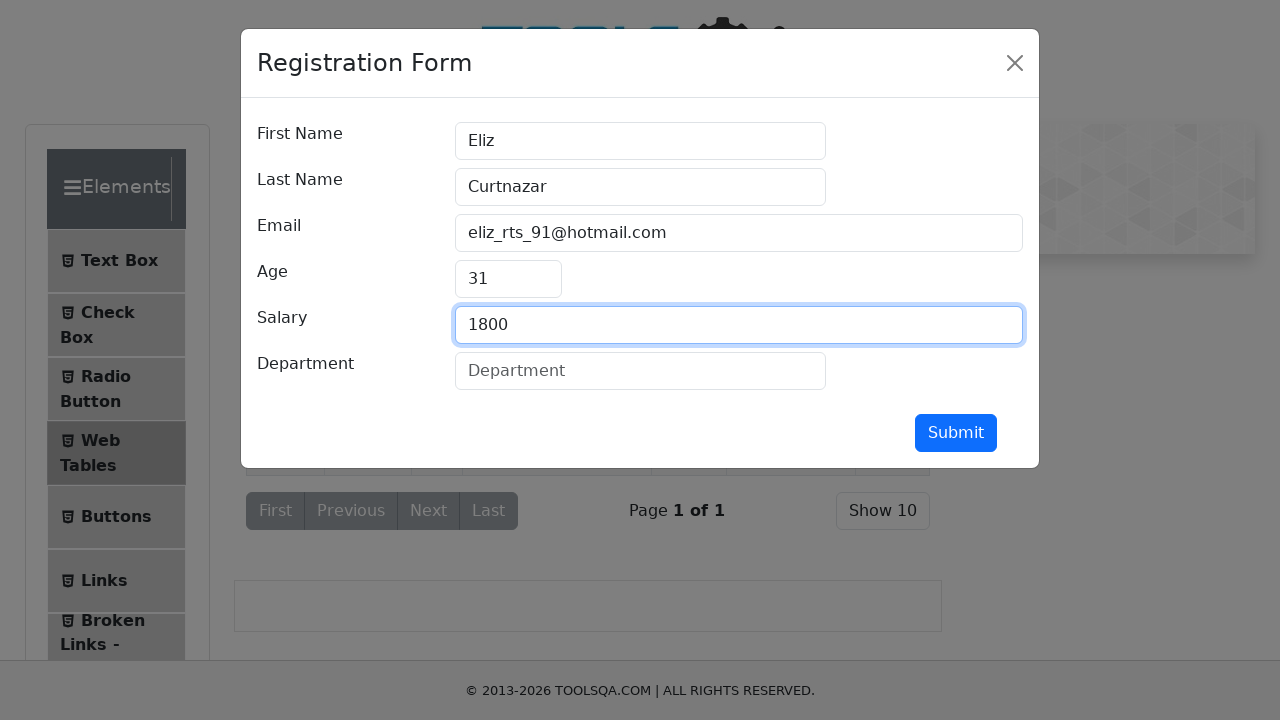

Clicked department field at (640, 371) on #department
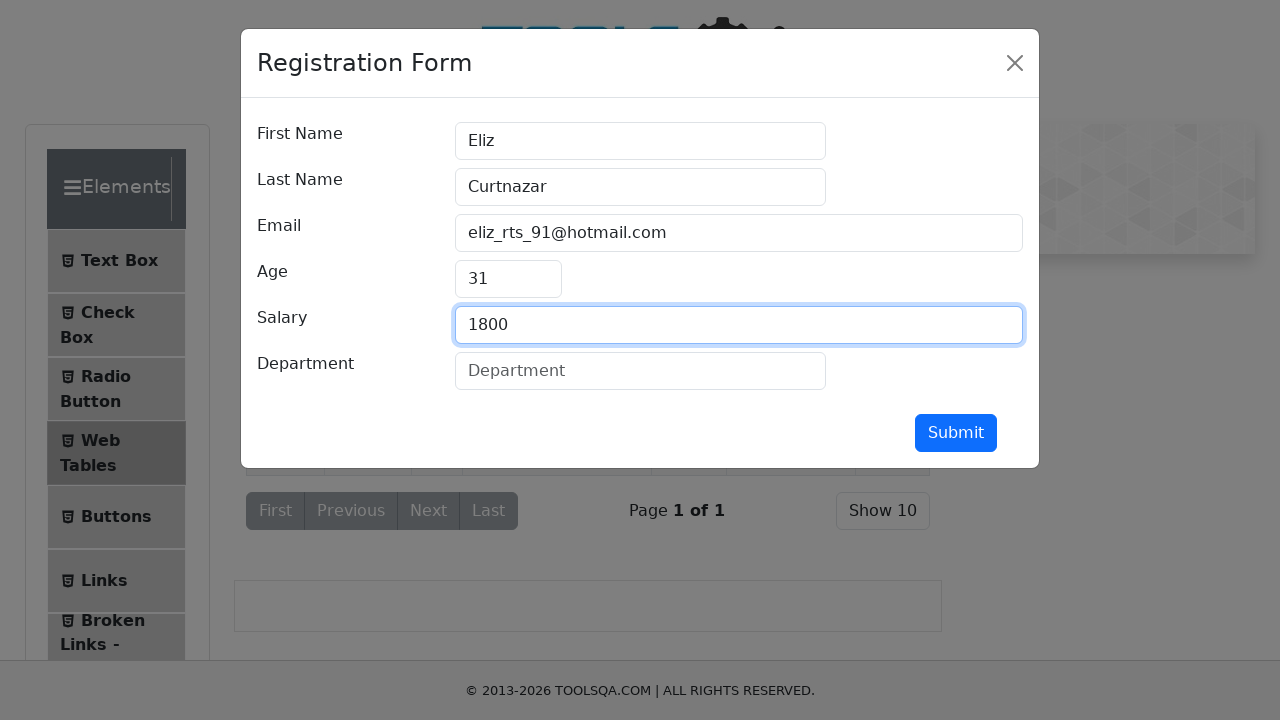

Filled department with 'Marketing' on #department
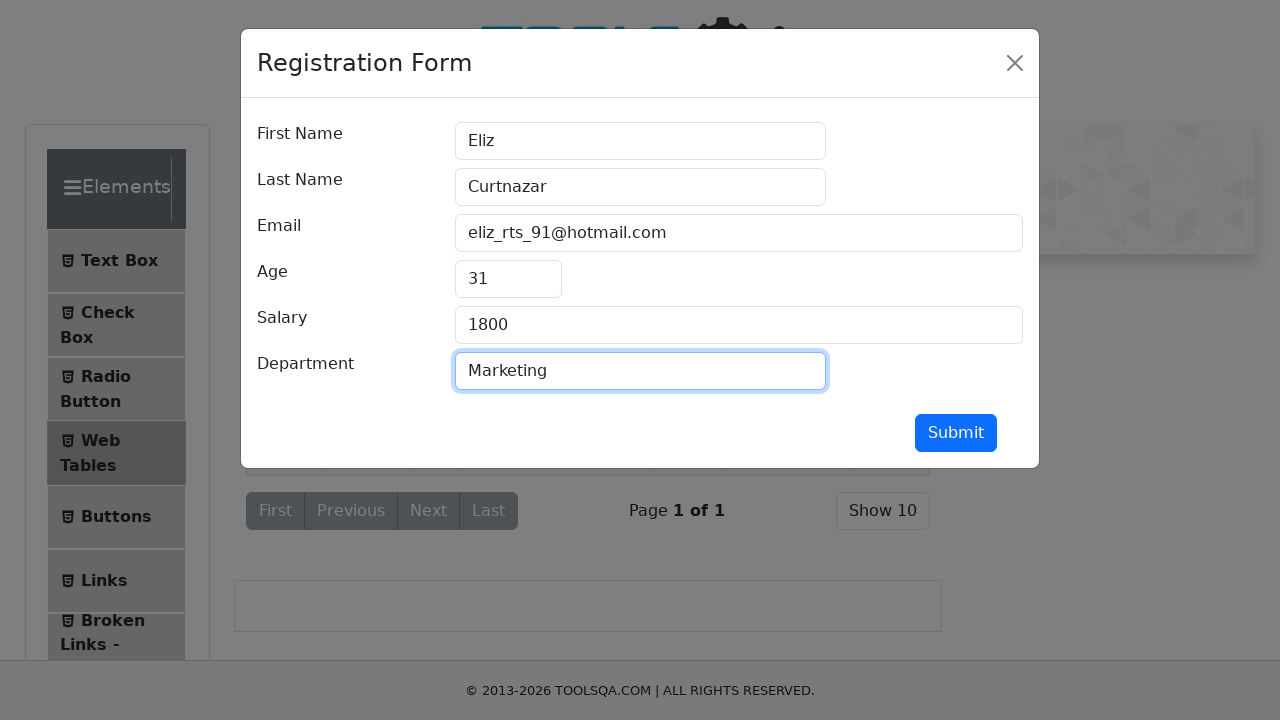

Clicked submit button to add new record to web table at (956, 433) on #submit
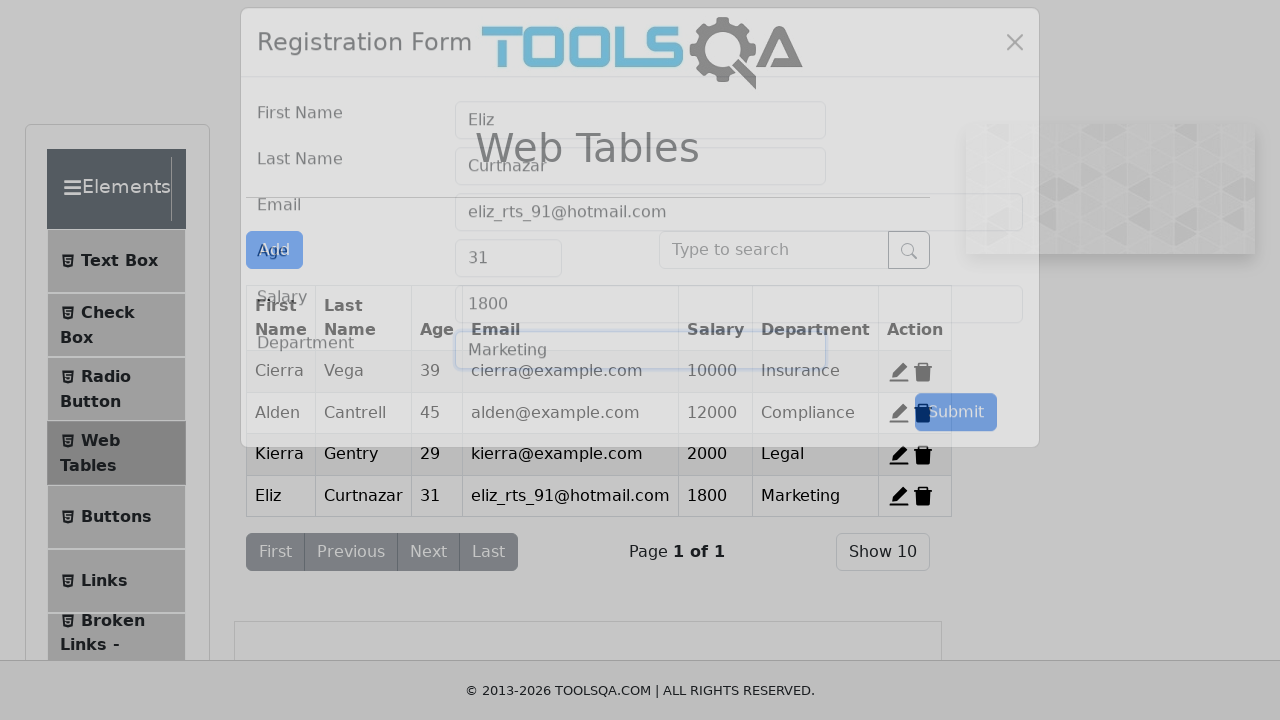

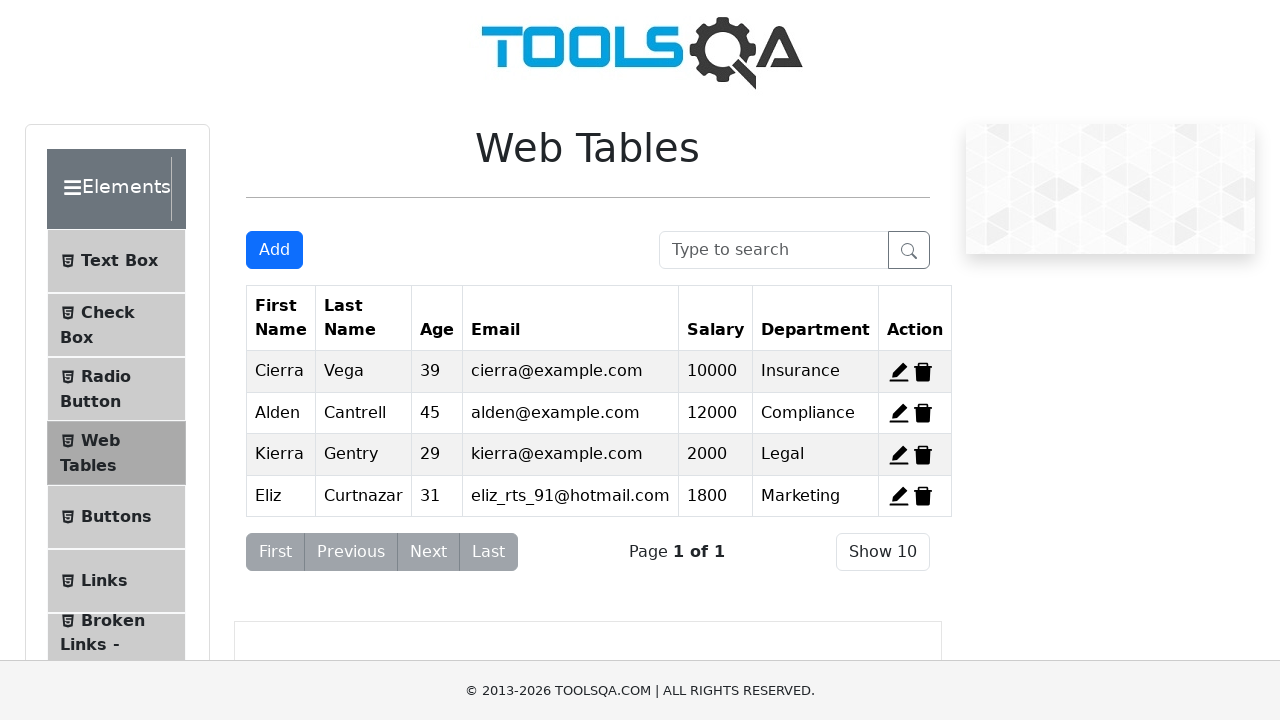